Navigates to Flipkart homepage and closes any dynamic popup that appears

Starting URL: https://www.flipkart.com/

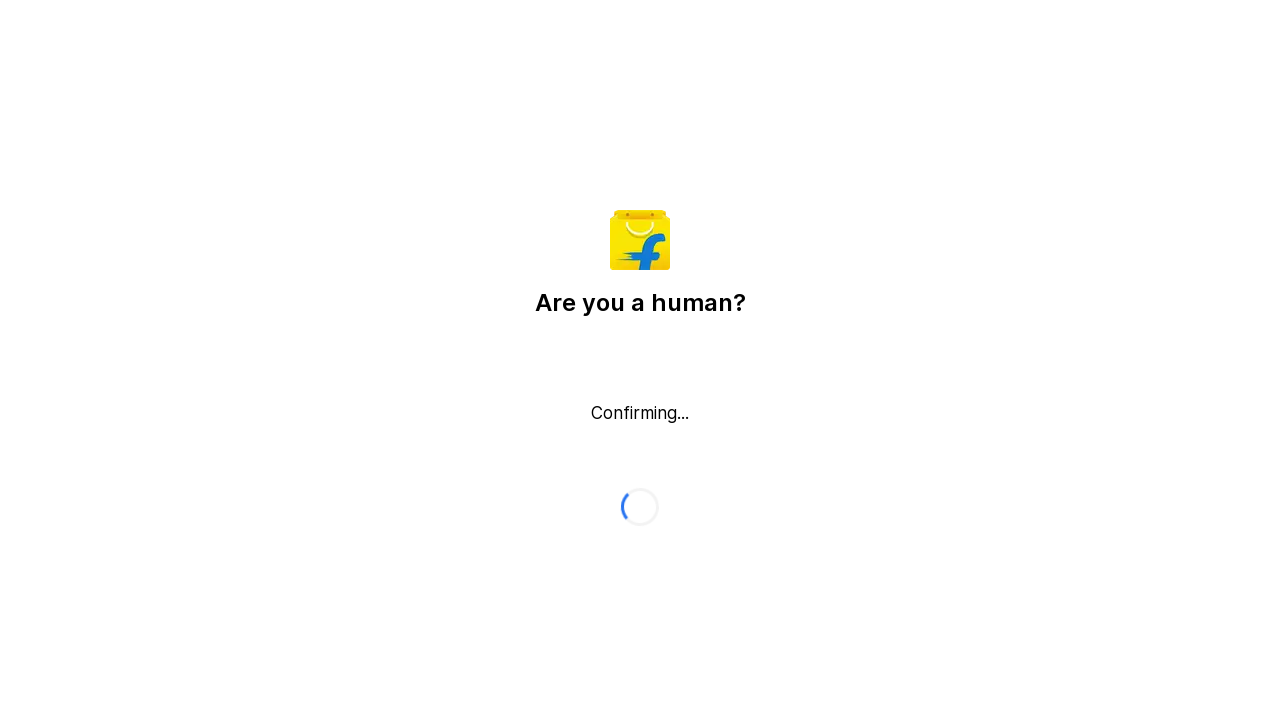

No dynamic popup appeared on Flipkart homepage
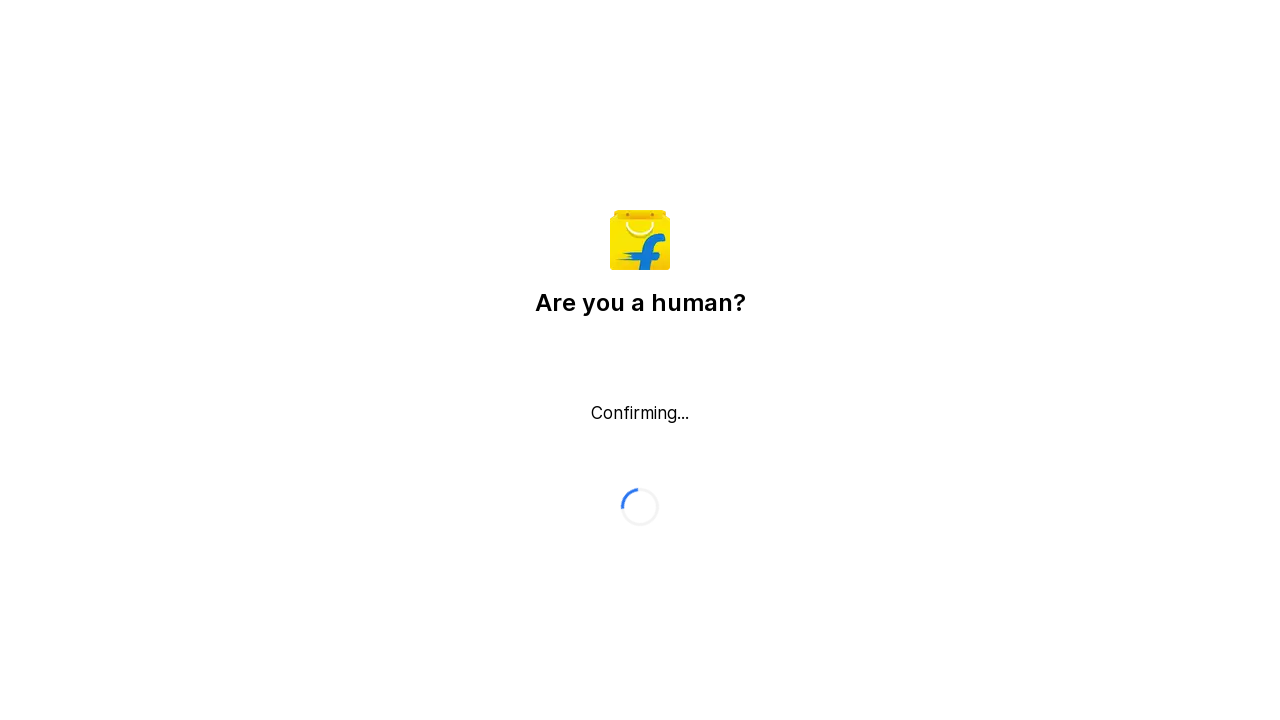

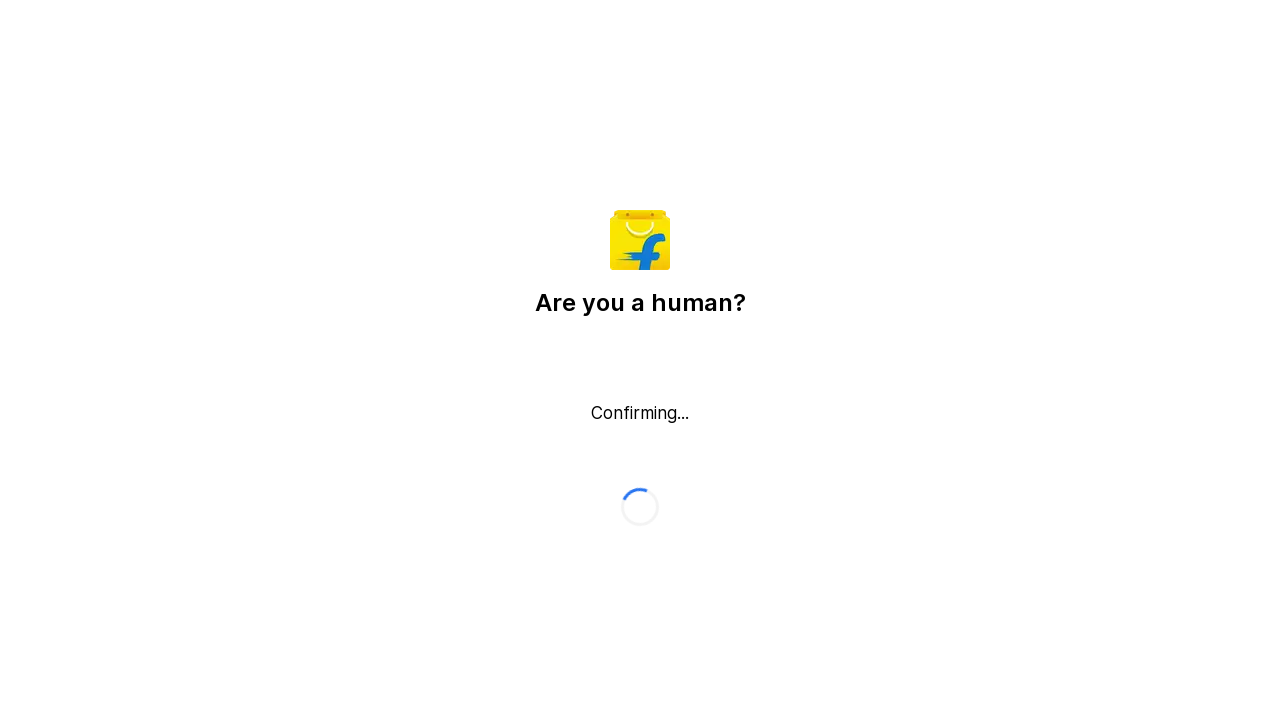